Tests window handling functionality by clicking a button that opens multiple tabs and verifying the number of tabs opened

Starting URL: https://leafground.com/window.xhtml

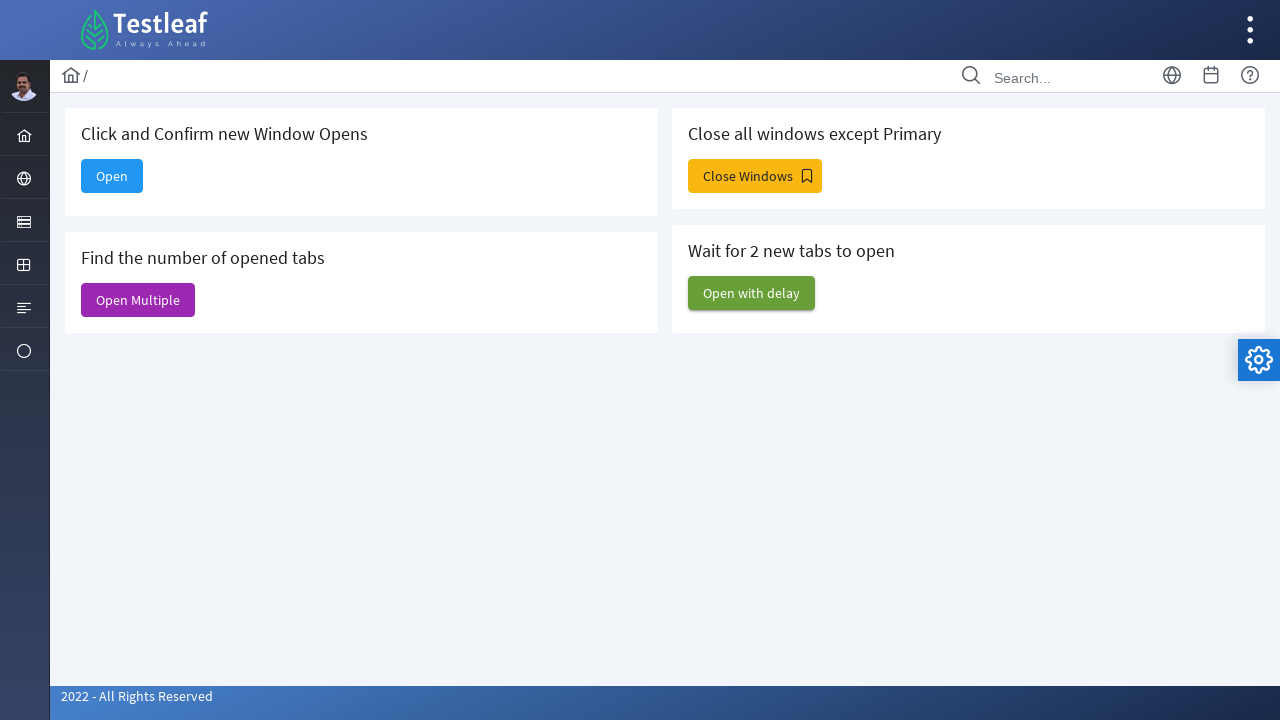

Clicked 'Open Multiple' button to open multiple tabs at (138, 300) on xpath=//span[text()='Open Multiple']
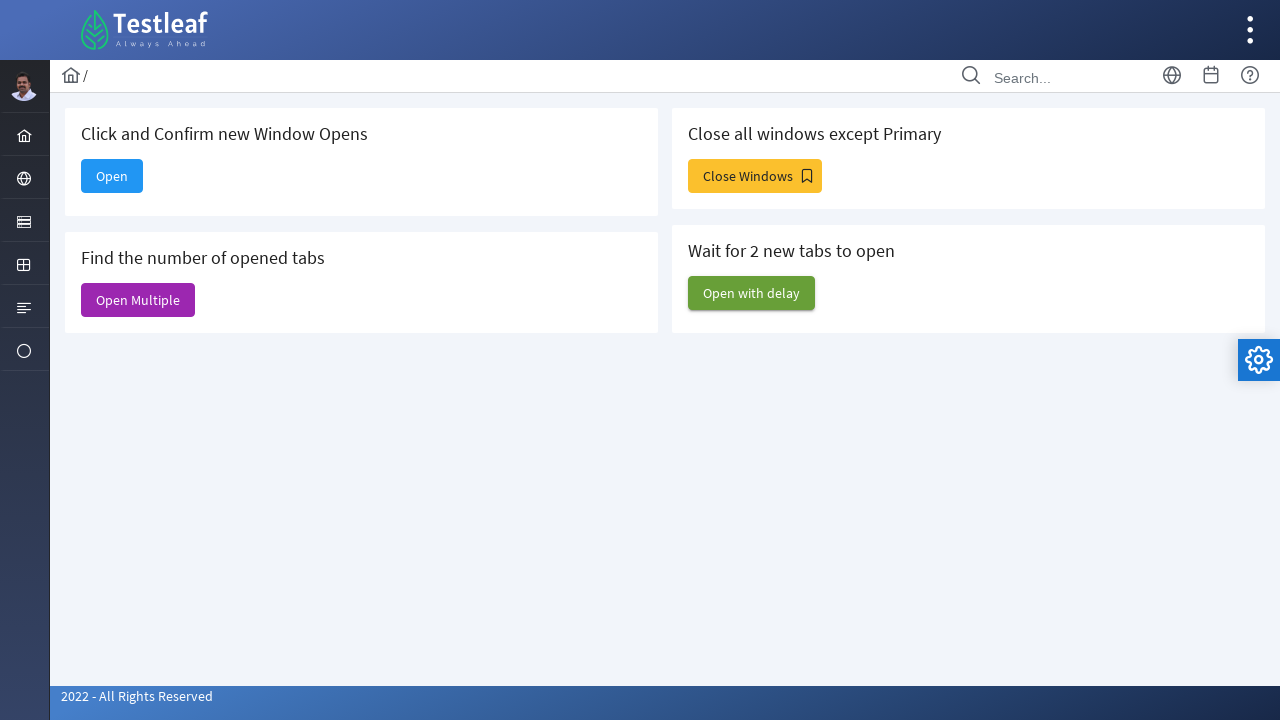

Waited 2 seconds for new pages to open
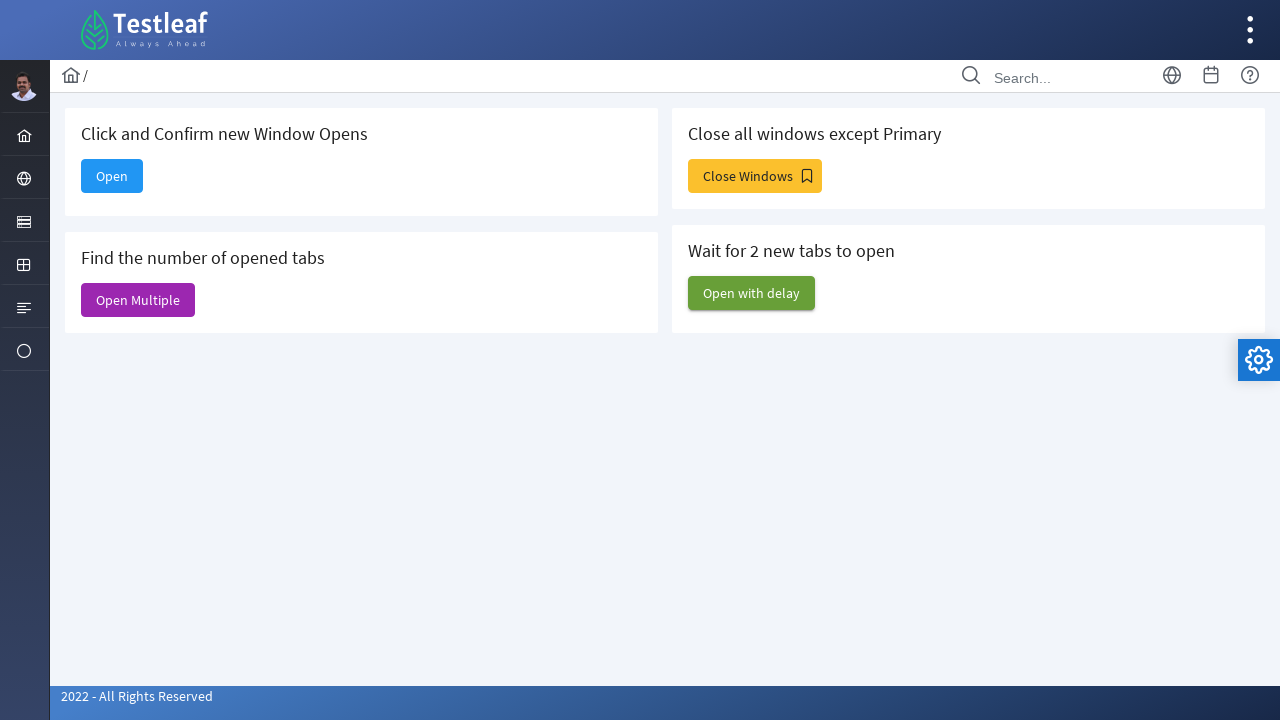

Retrieved all pages from context - Number of tabs opened: 6
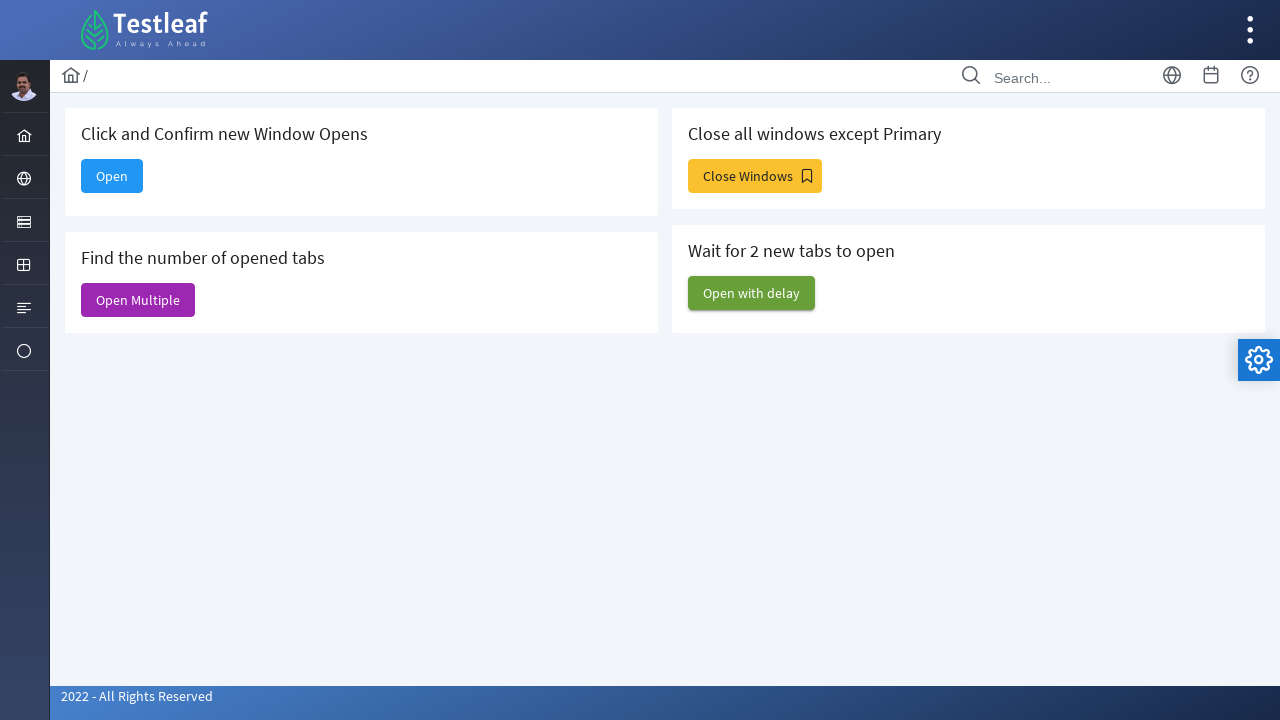

Printed number of tabs opened: 6
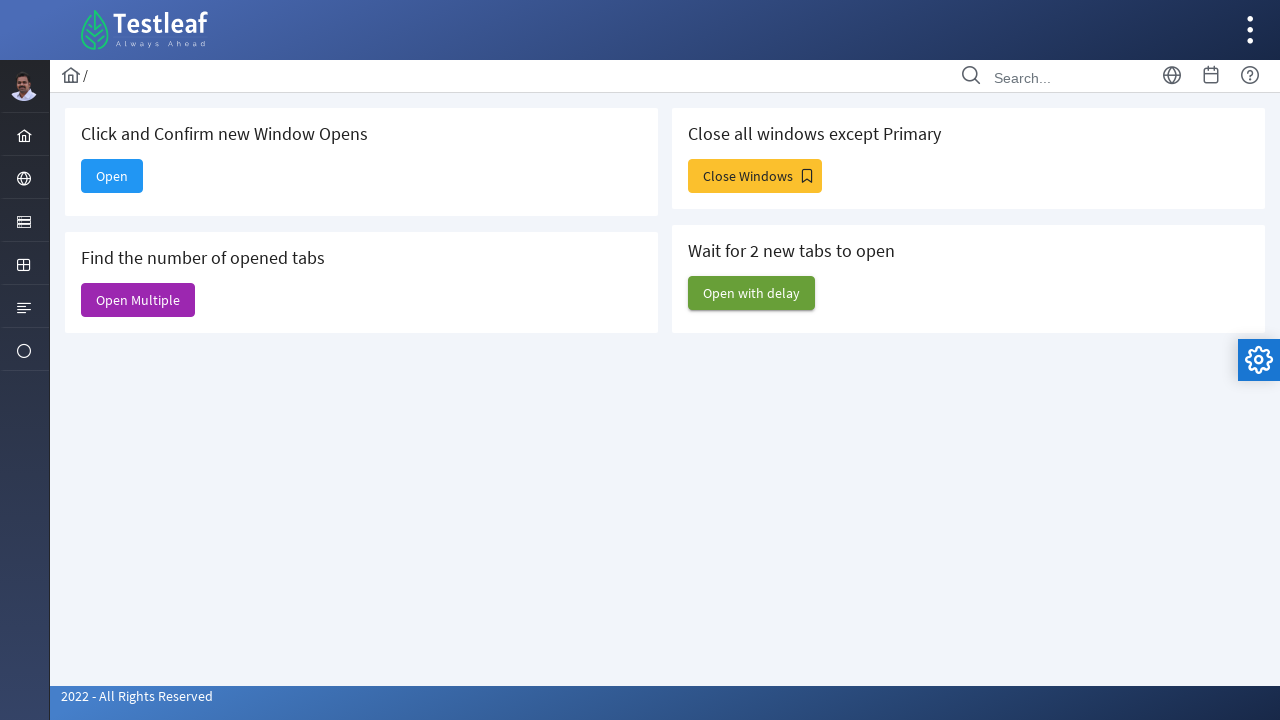

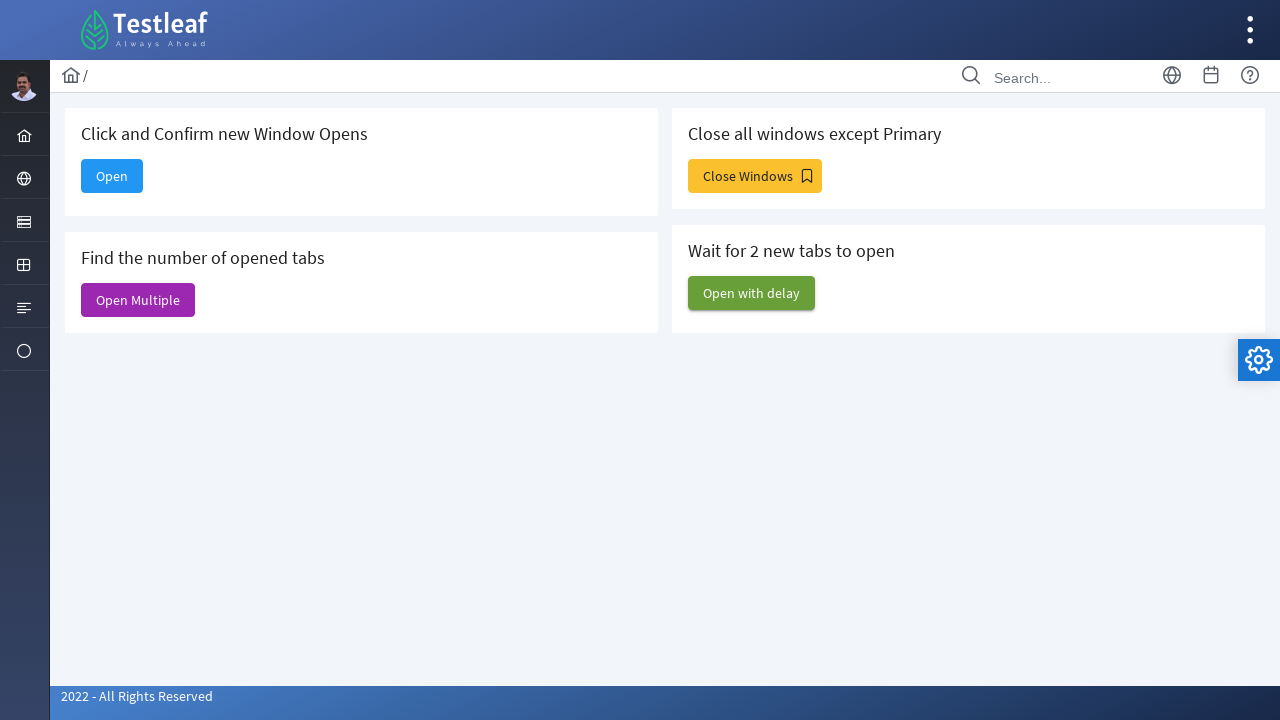